Tests a text box form by filling in full name, email, current address, and permanent address fields, then submitting the form and verifying the entered data is displayed correctly.

Starting URL: https://demoqa.com/text-box

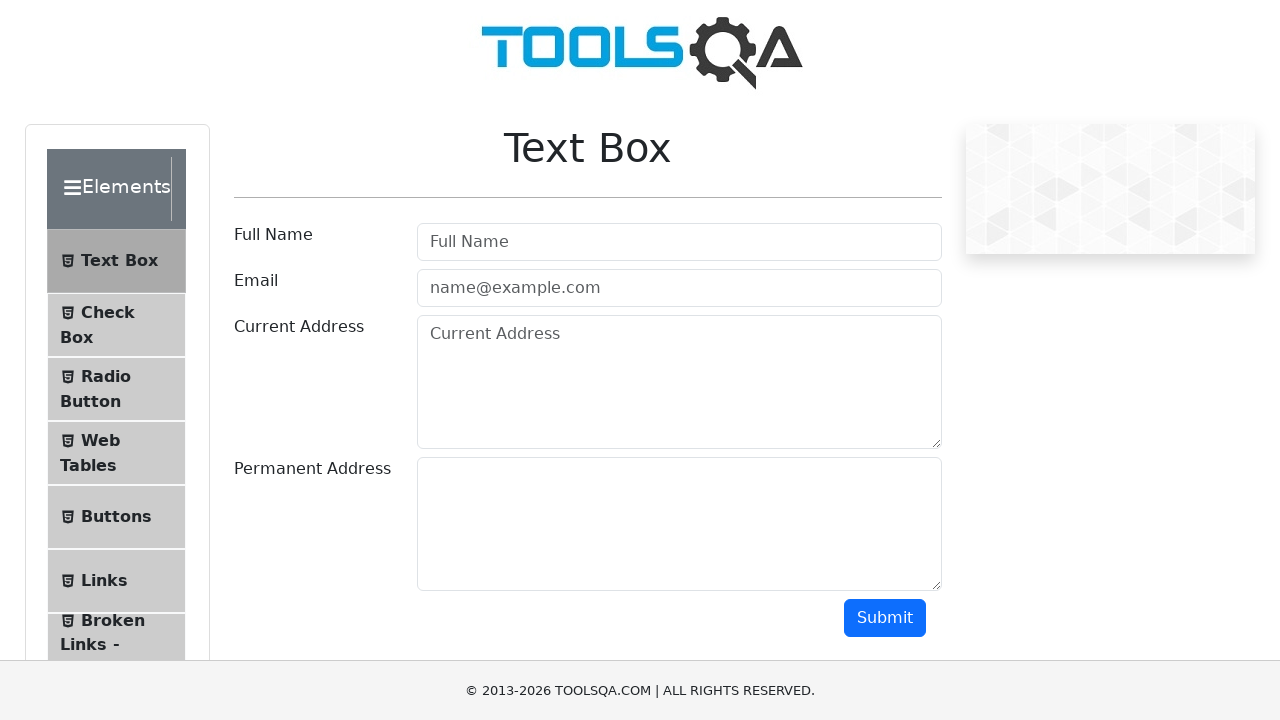

Filled full name field with 'Александр Сергеевич Пушкин' on input[placeholder="Full Name"]
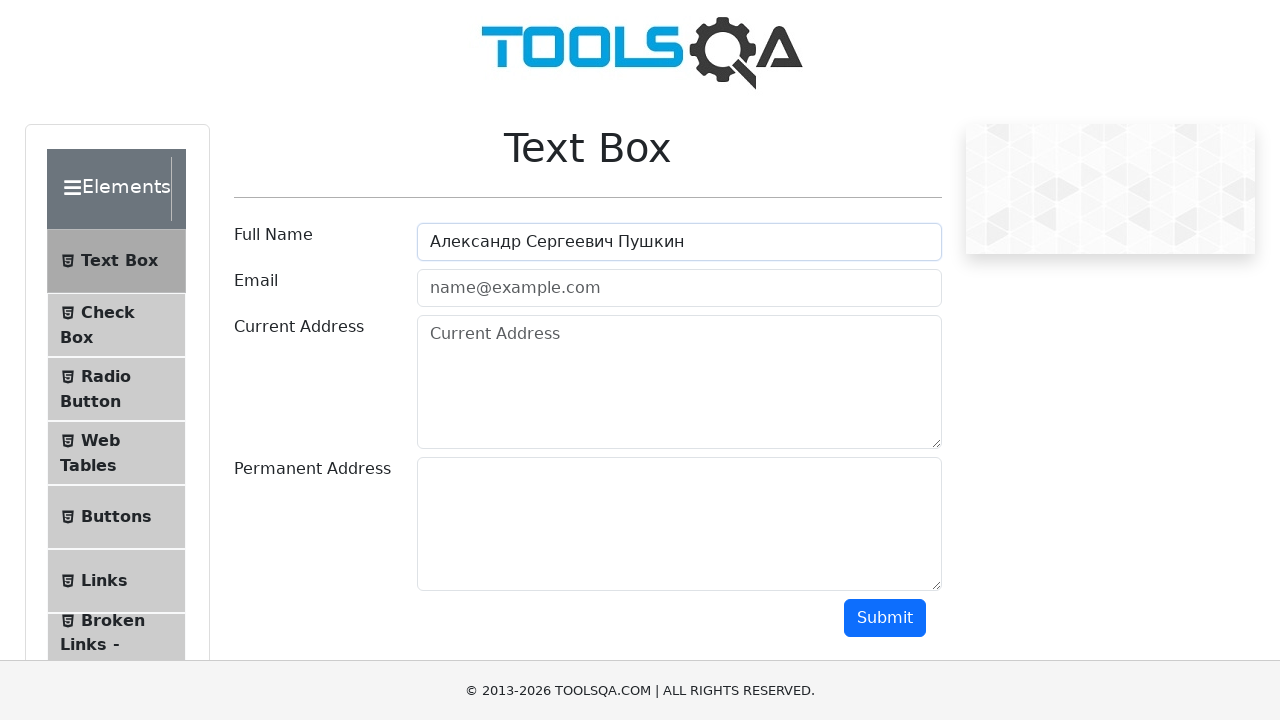

Filled email field with 'aspush@inbox.ru' on input[placeholder="name@example.com"]
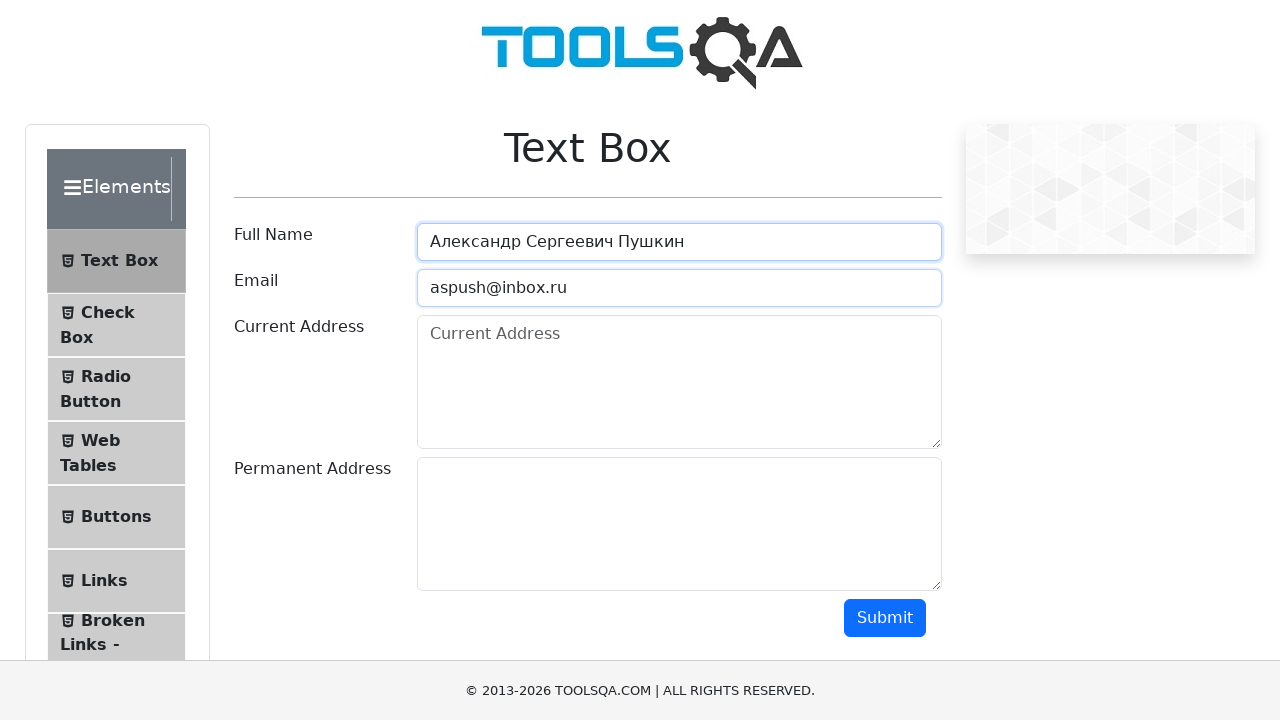

Filled current address field with Russian address on textarea[placeholder="Current Address"]
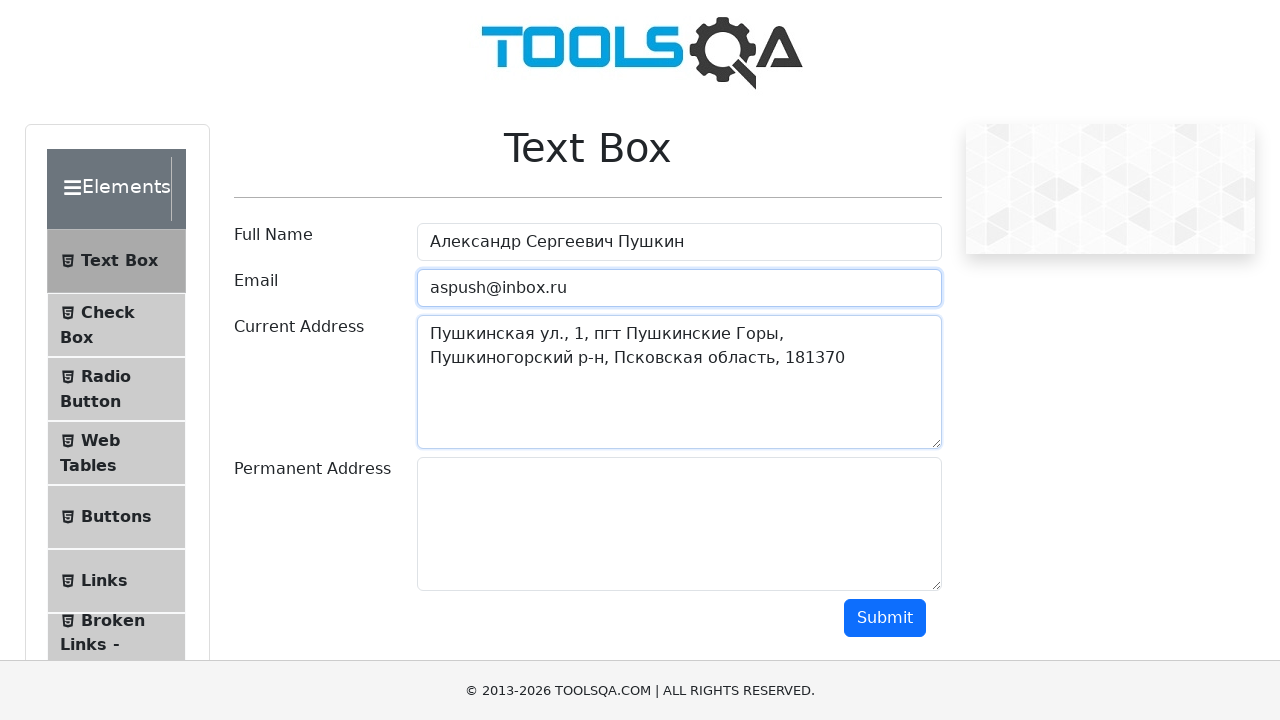

Filled permanent address field with Russian address on textarea#permanentAddress
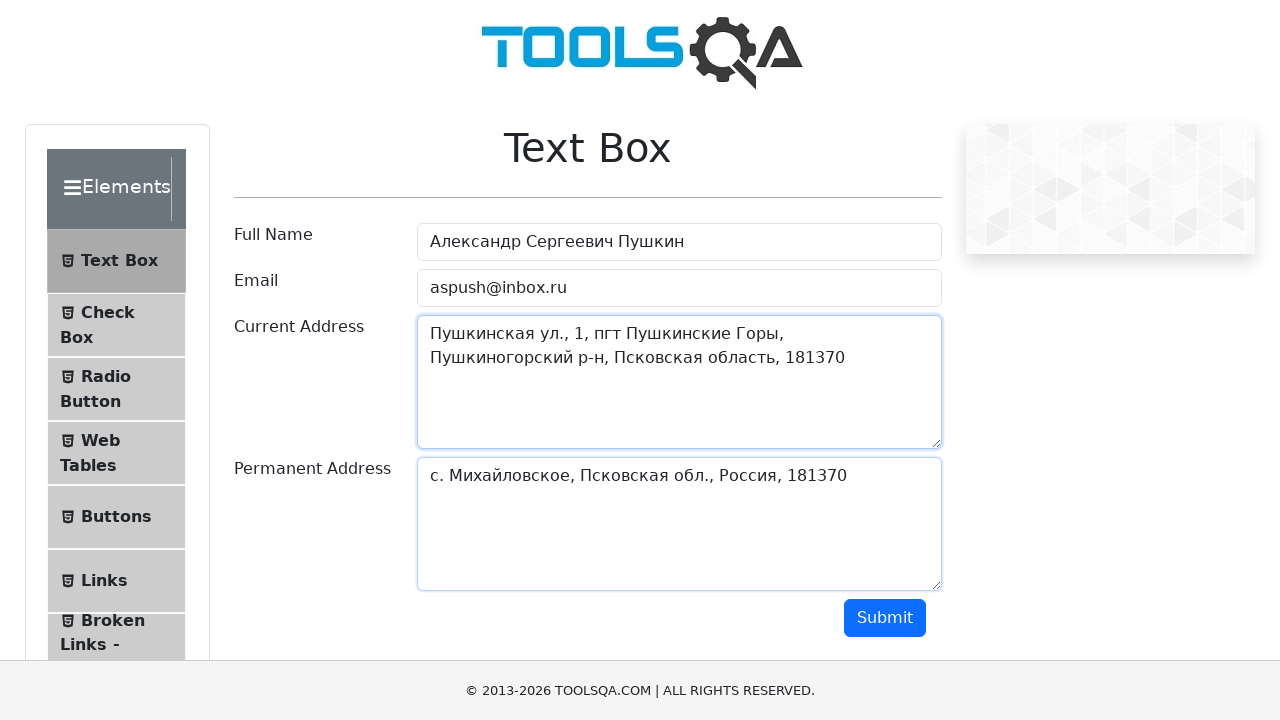

Scrolled to bottom of page to reveal submit button
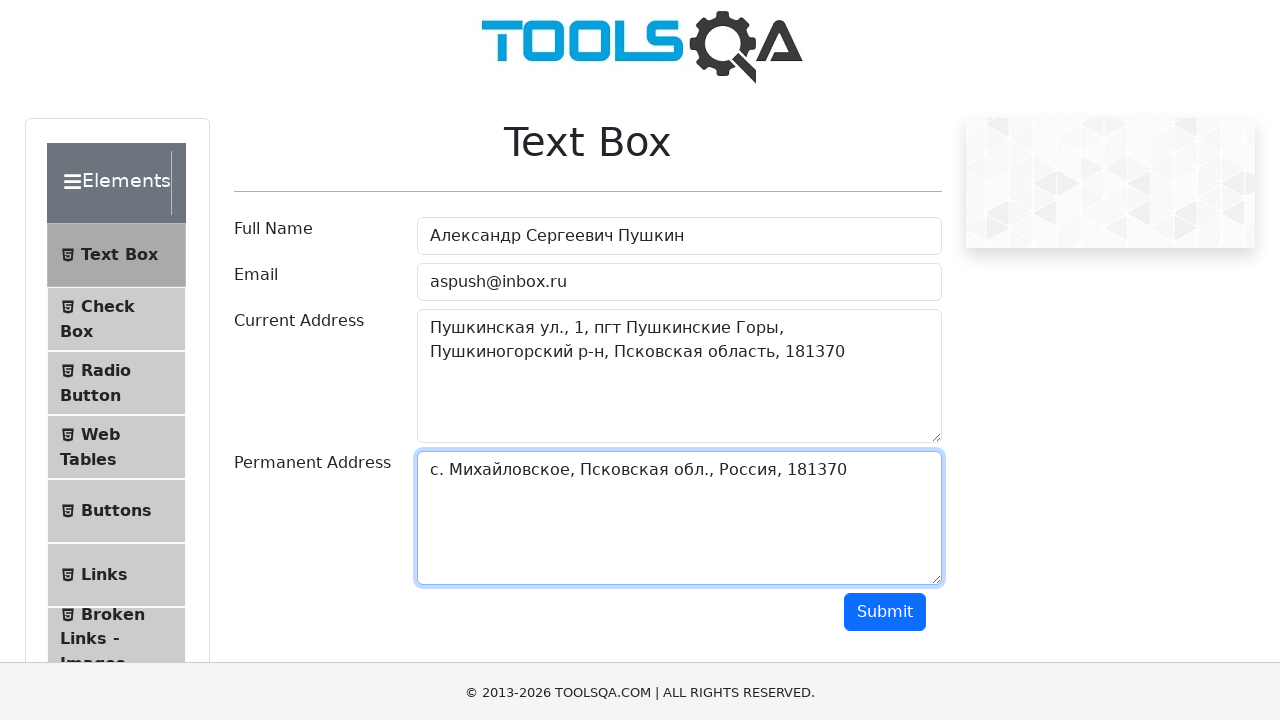

Clicked submit button to submit form at (885, 360) on #submit
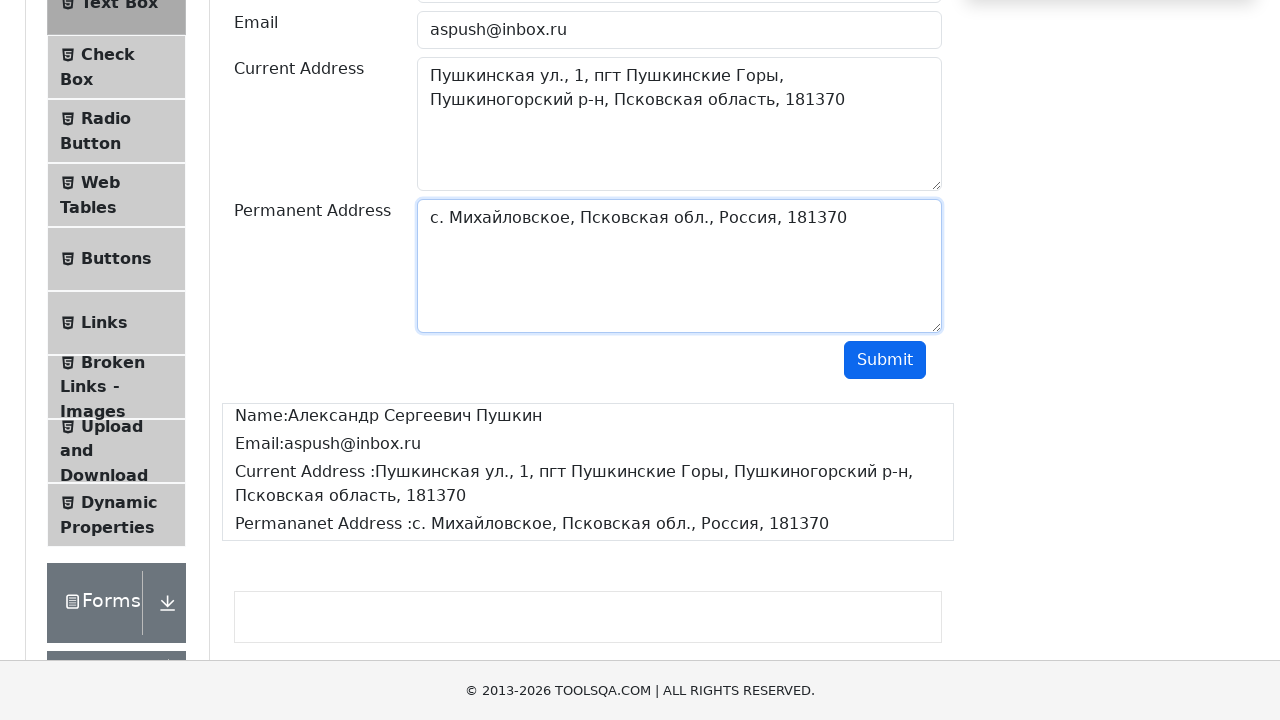

Form output section loaded and visible
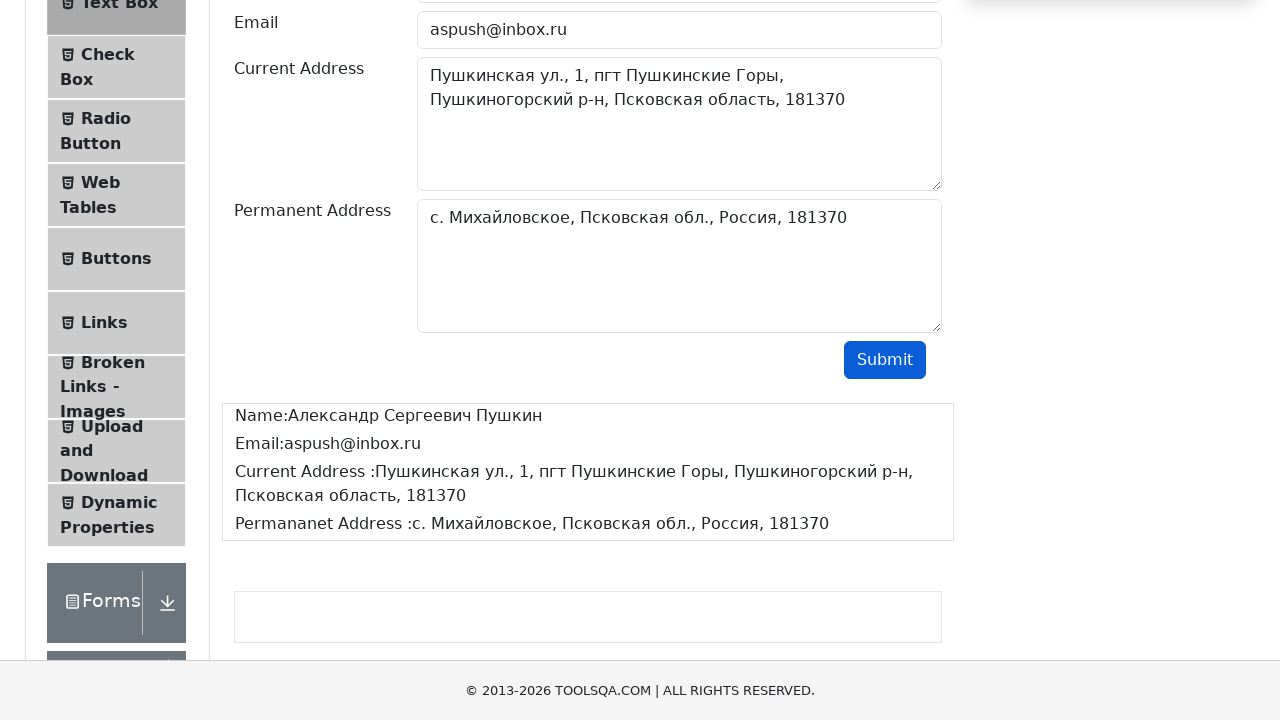

Verified submitted name is displayed in output
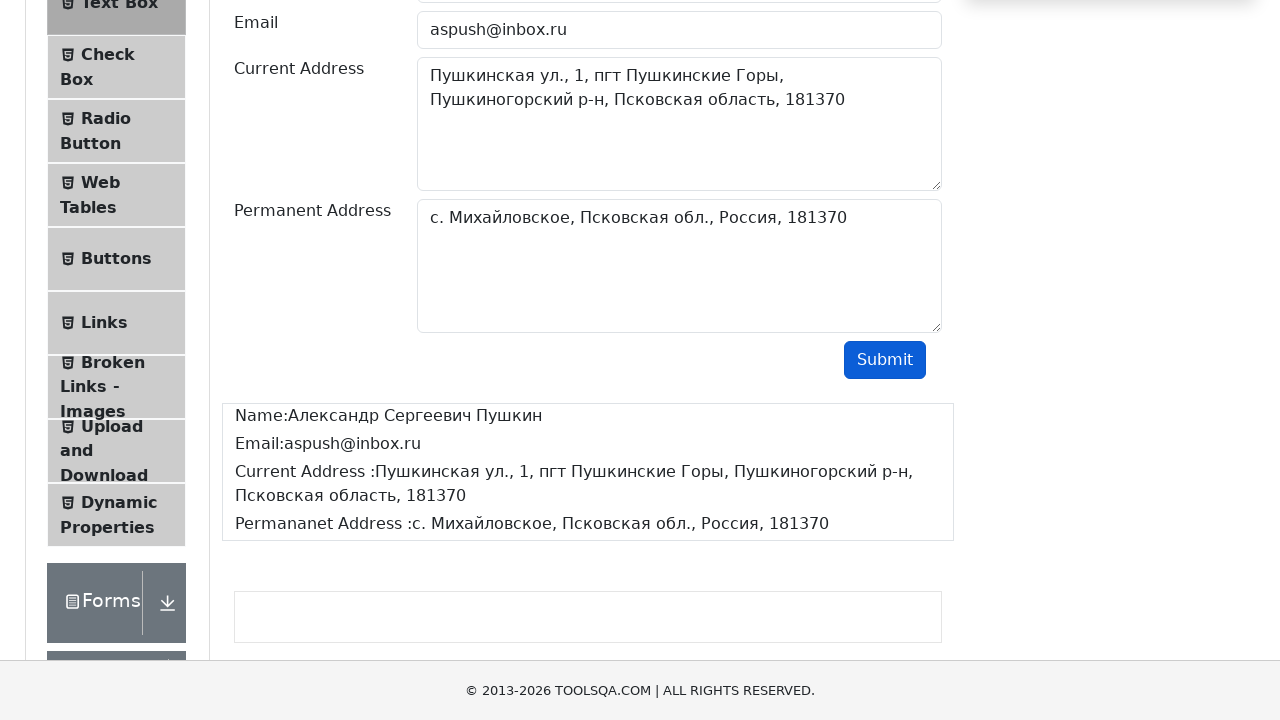

Verified submitted email is displayed in output
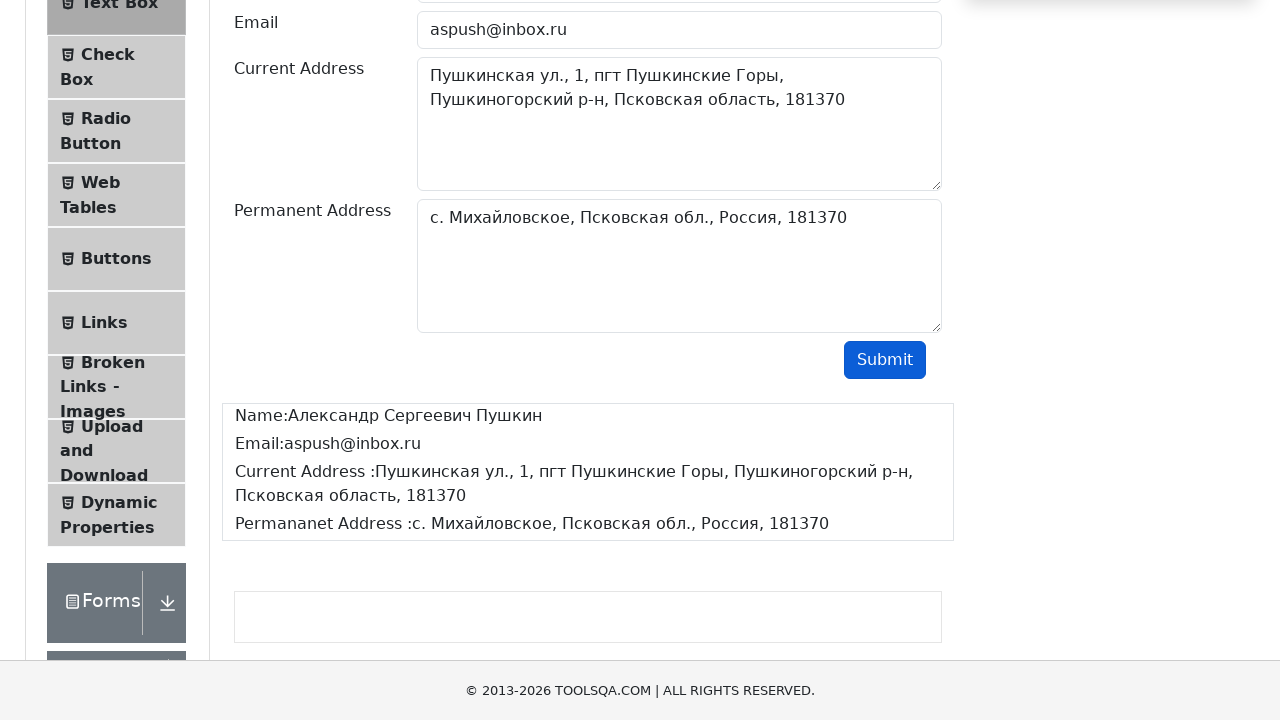

Verified submitted current address is displayed in output
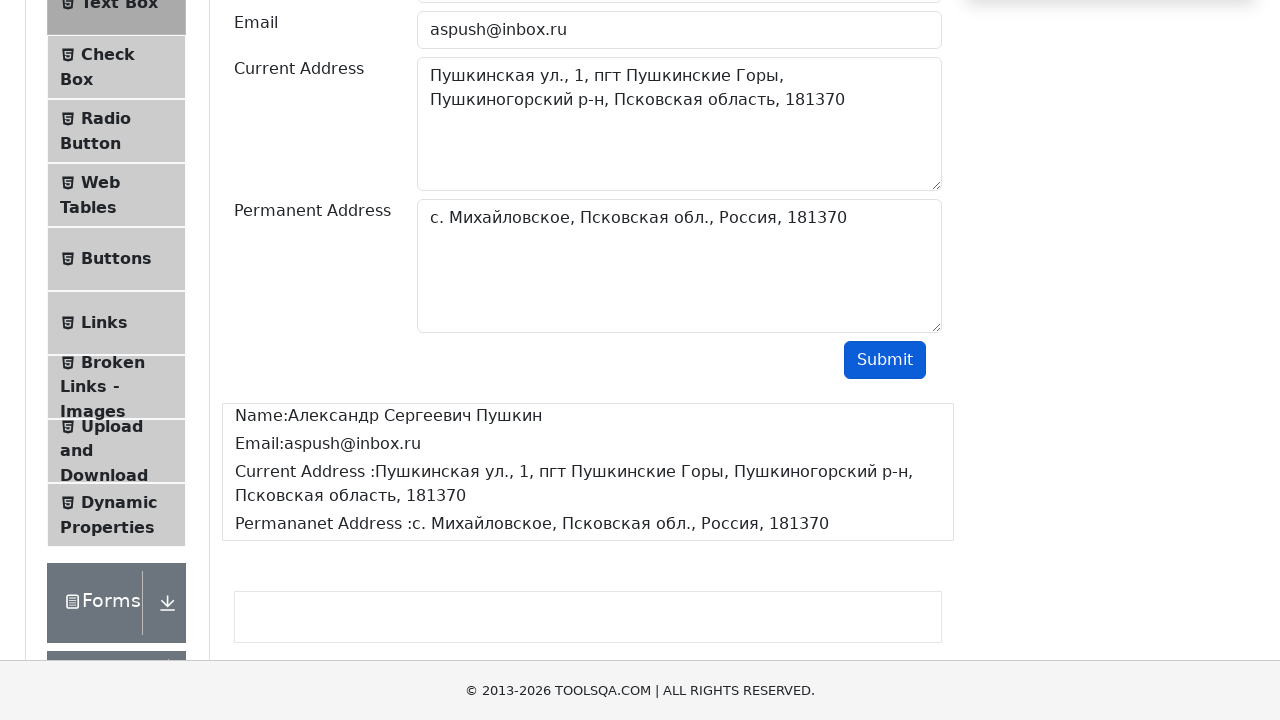

Verified submitted permanent address is displayed in output
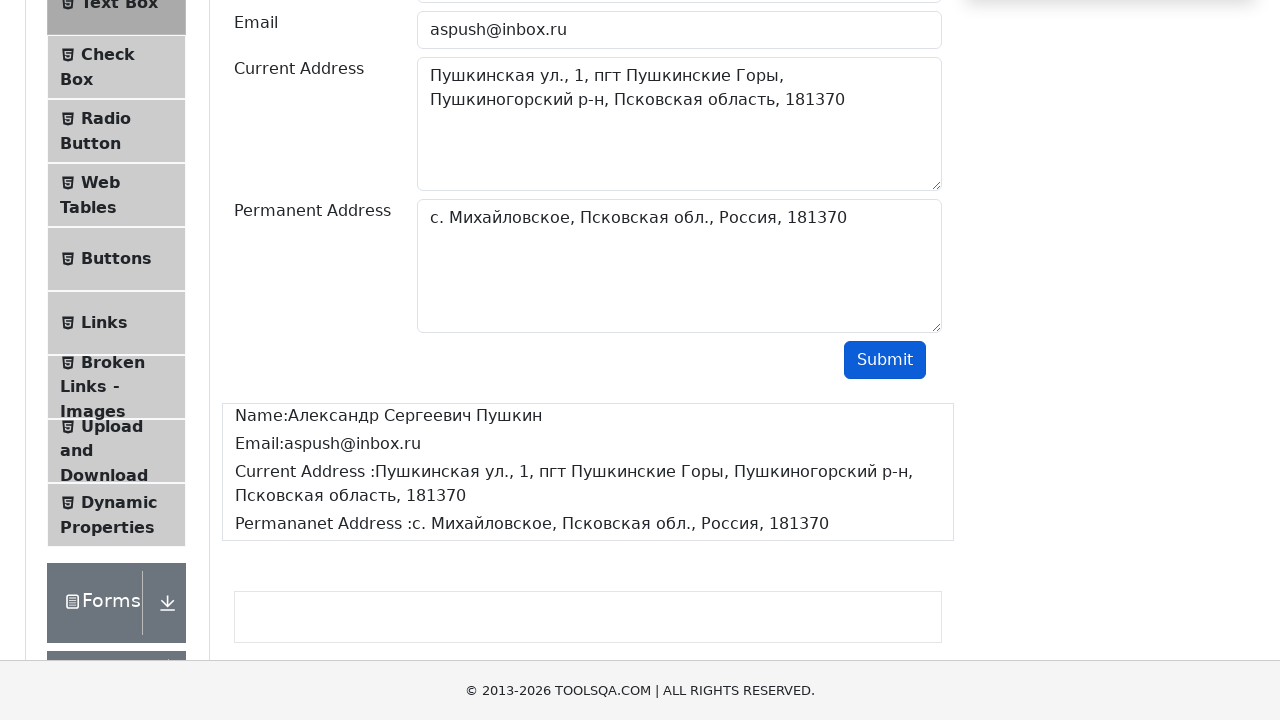

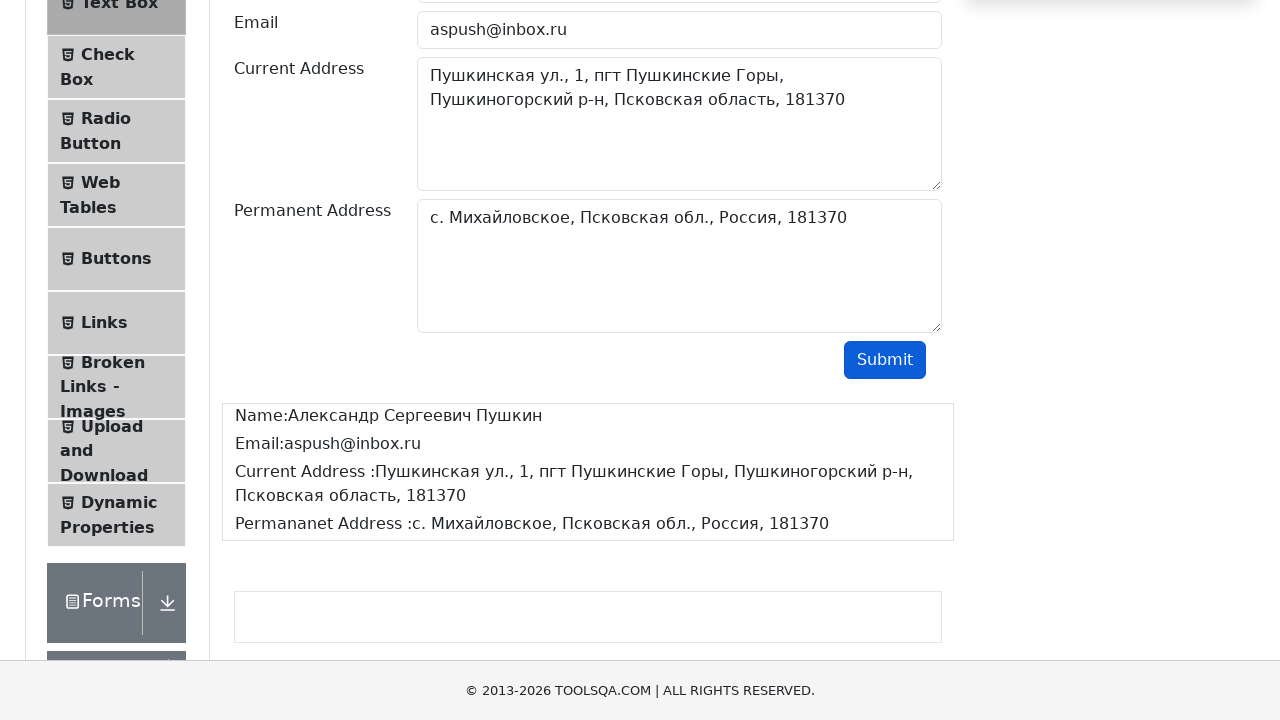